Tests HTML5 drag and drop functionality by dragging an element from column A to column B

Starting URL: http://the-internet.herokuapp.com/drag_and_drop

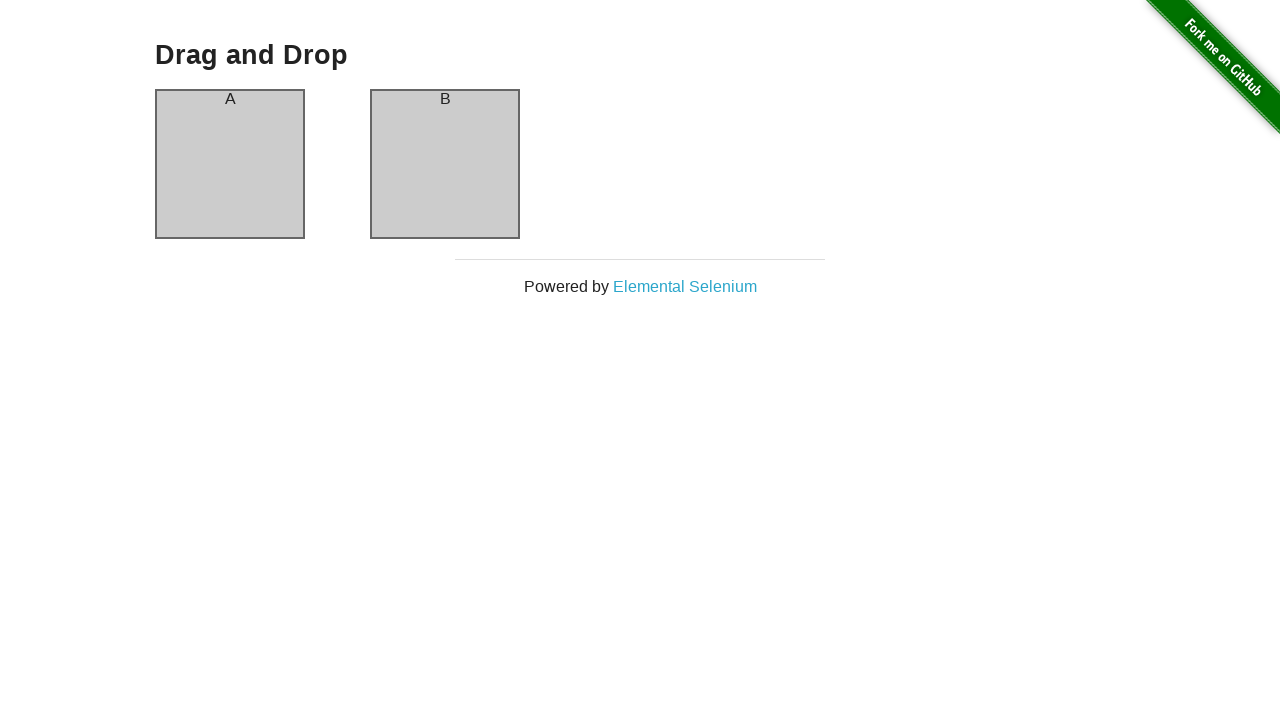

Waited for column A element to be visible
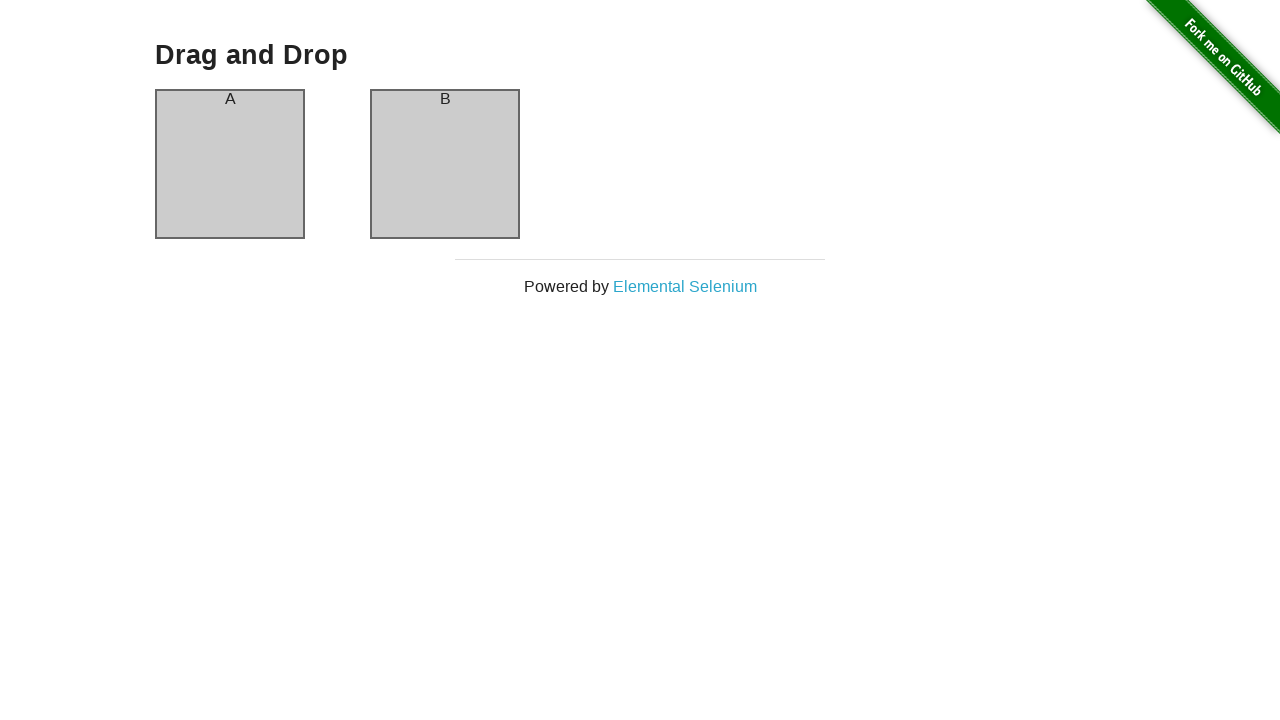

Waited for column B element to be visible
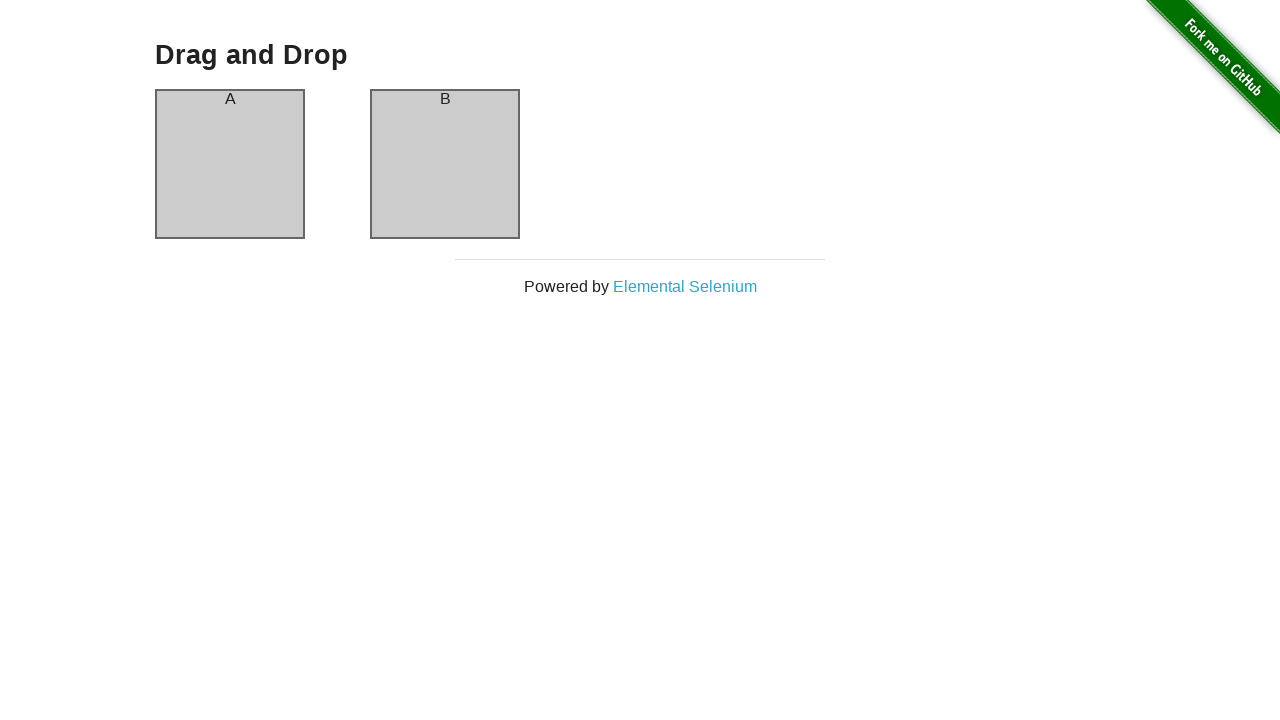

Dragged element from column A to column B at (445, 164)
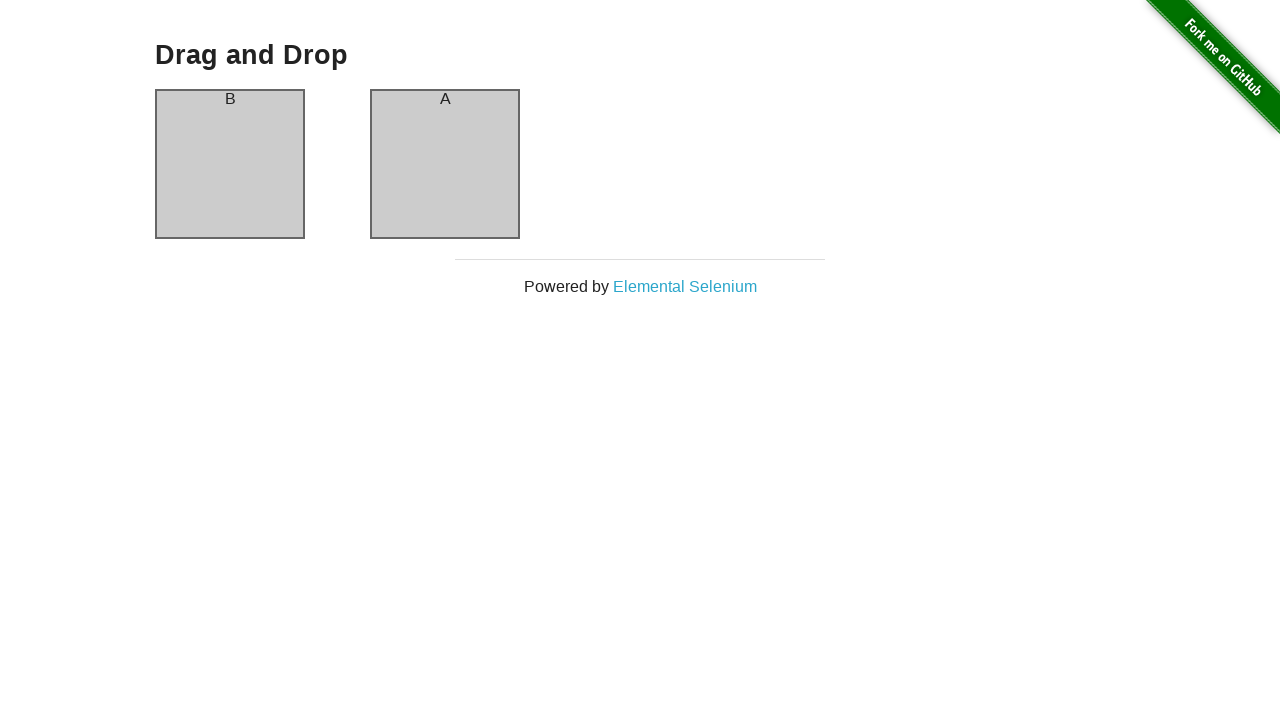

Waited for drag and drop animation to complete
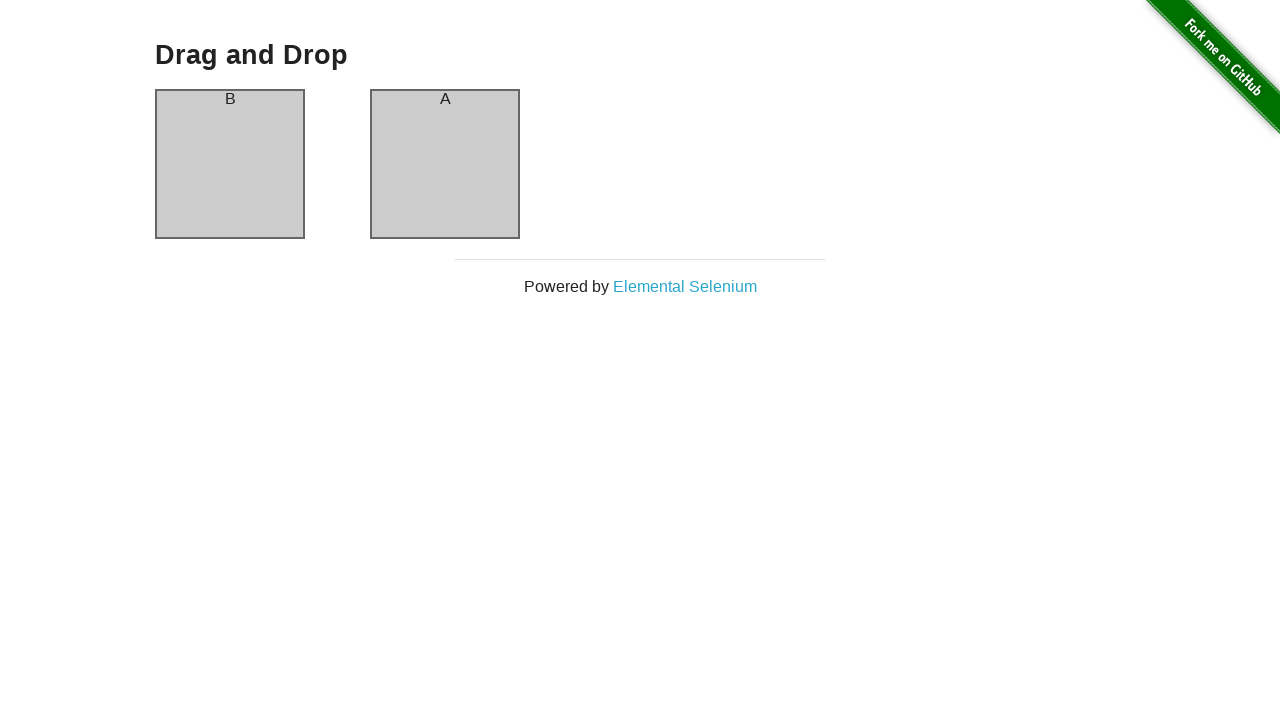

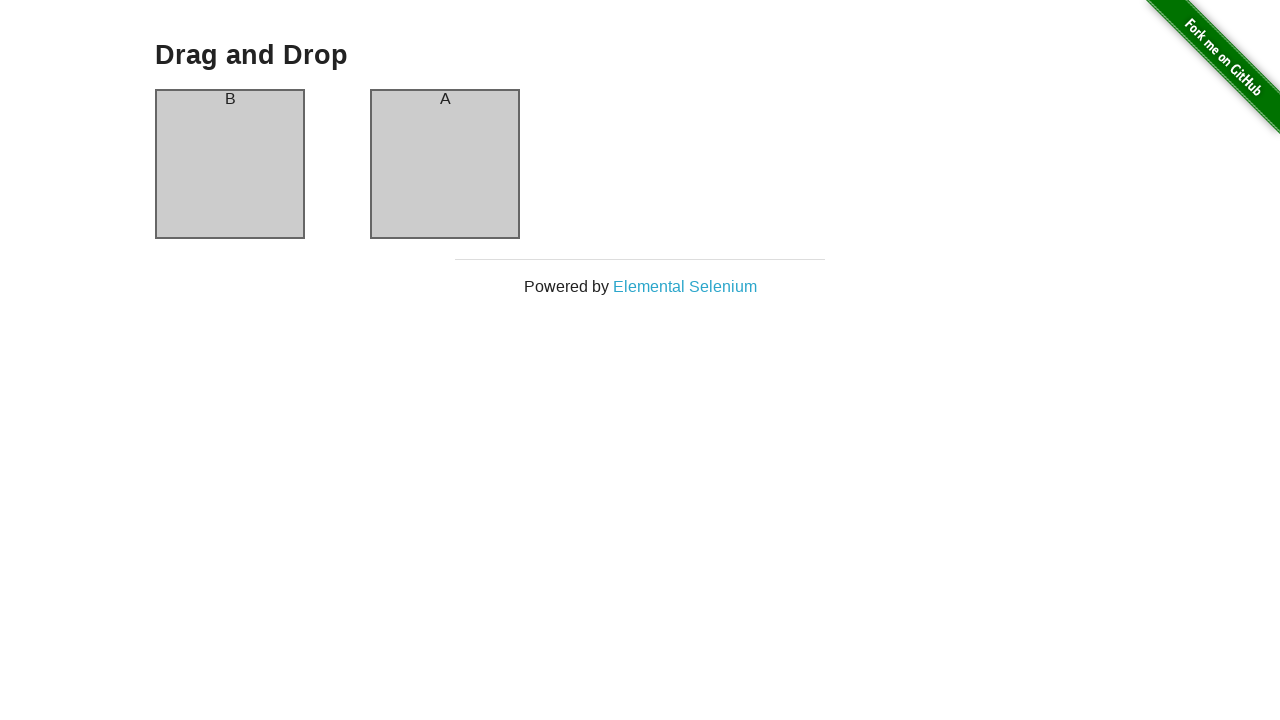